Tests browser performance by navigating to a website multiple times in a loop, opening and closing the browser each iteration

Starting URL: https://www.testotomasyonu.com

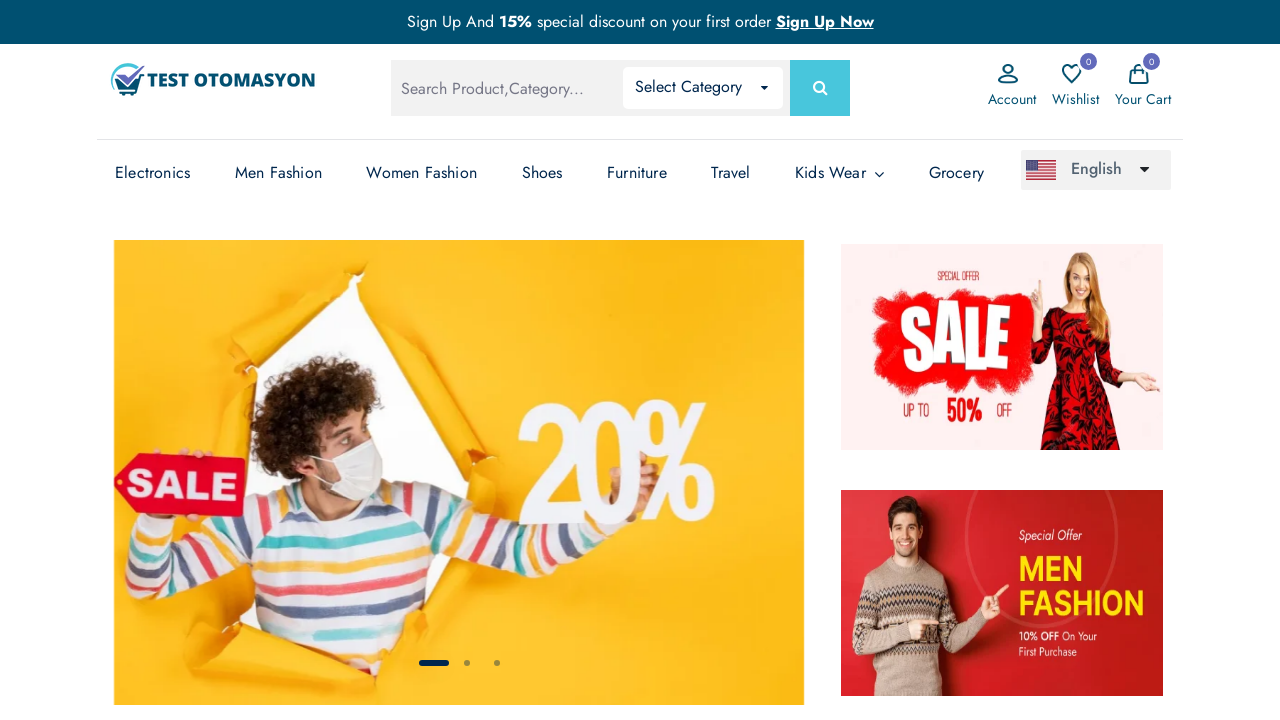

Navigated to https://www.testotomasyonu.com (iteration 1)
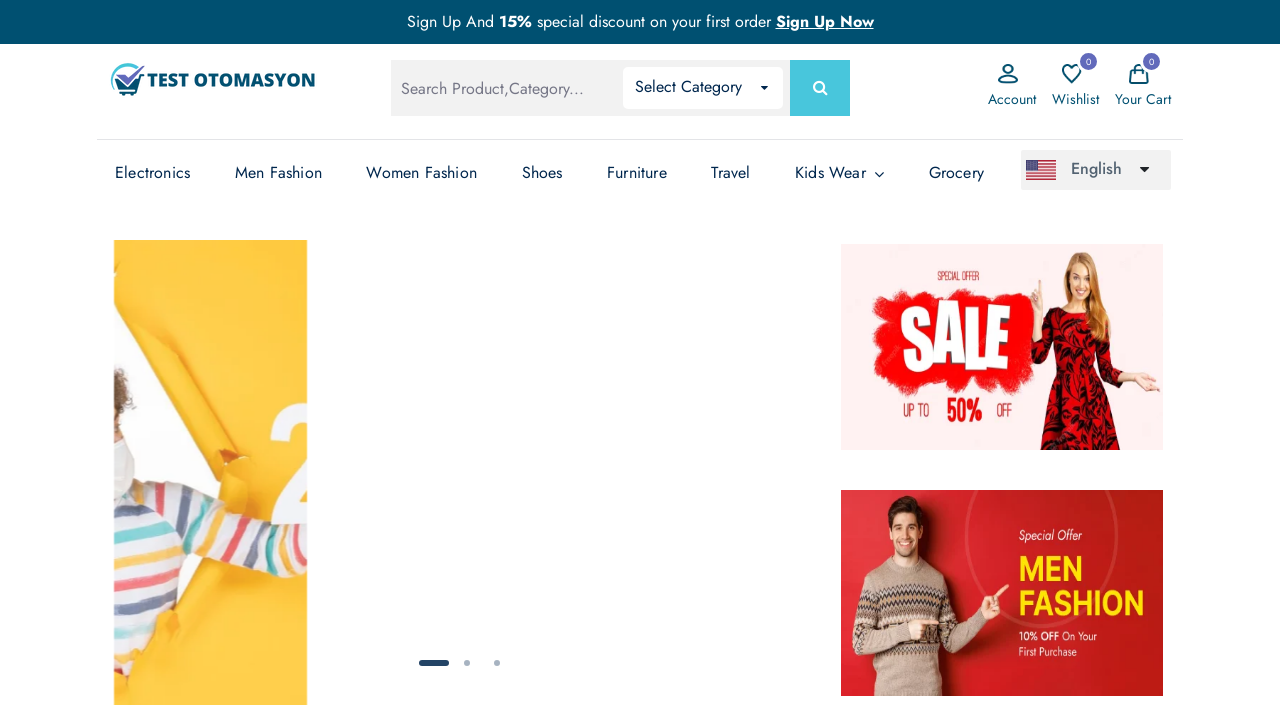

Page load completed with networkidle state (iteration 1)
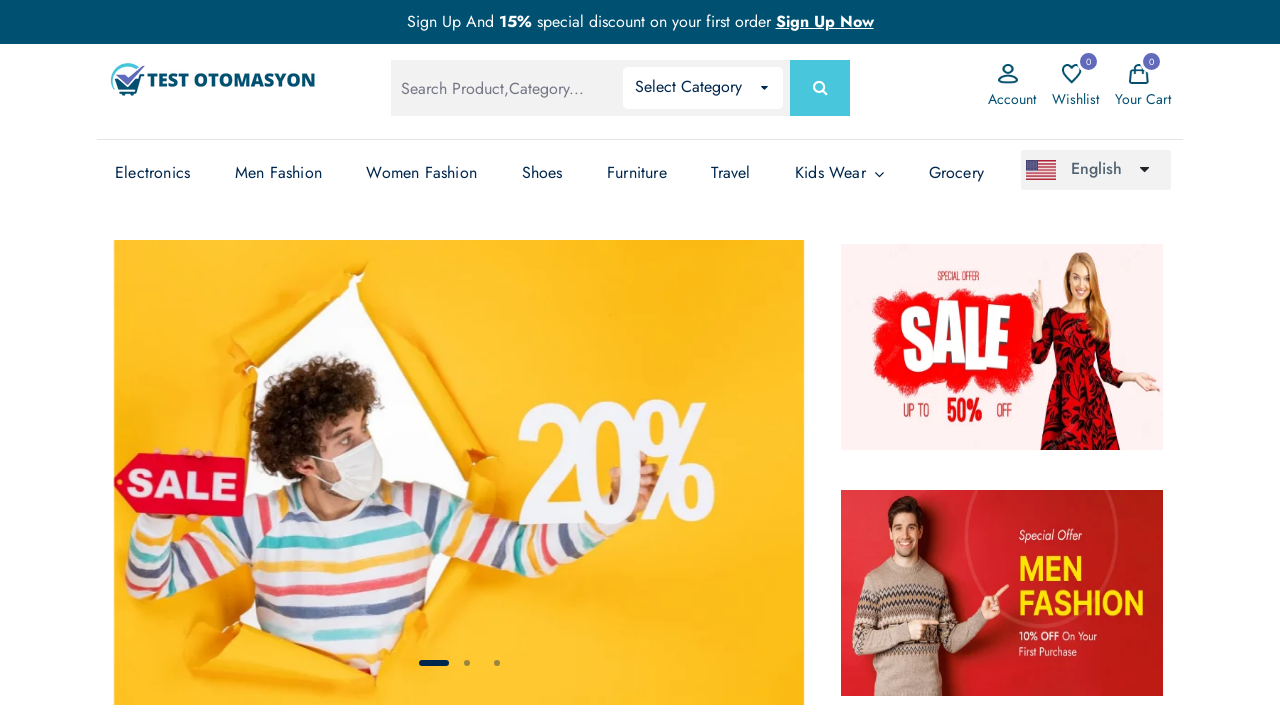

Navigated to https://www.testotomasyonu.com (iteration 2)
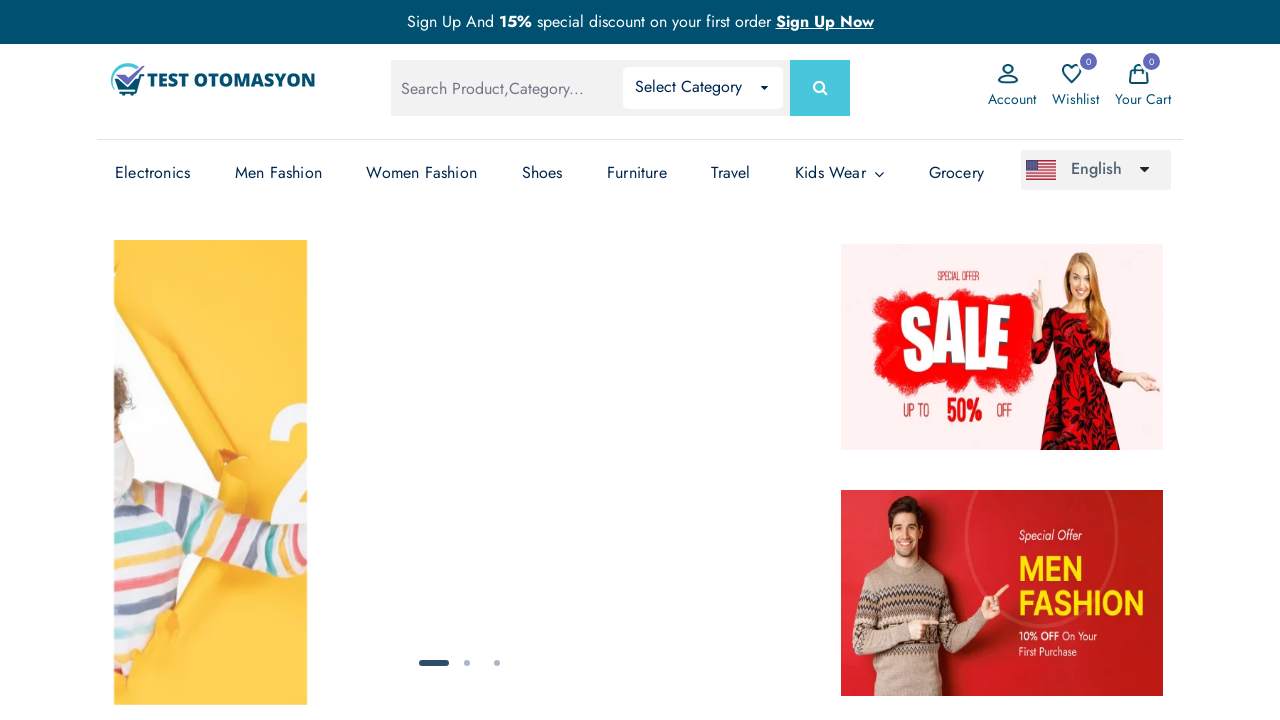

Page load completed with networkidle state (iteration 2)
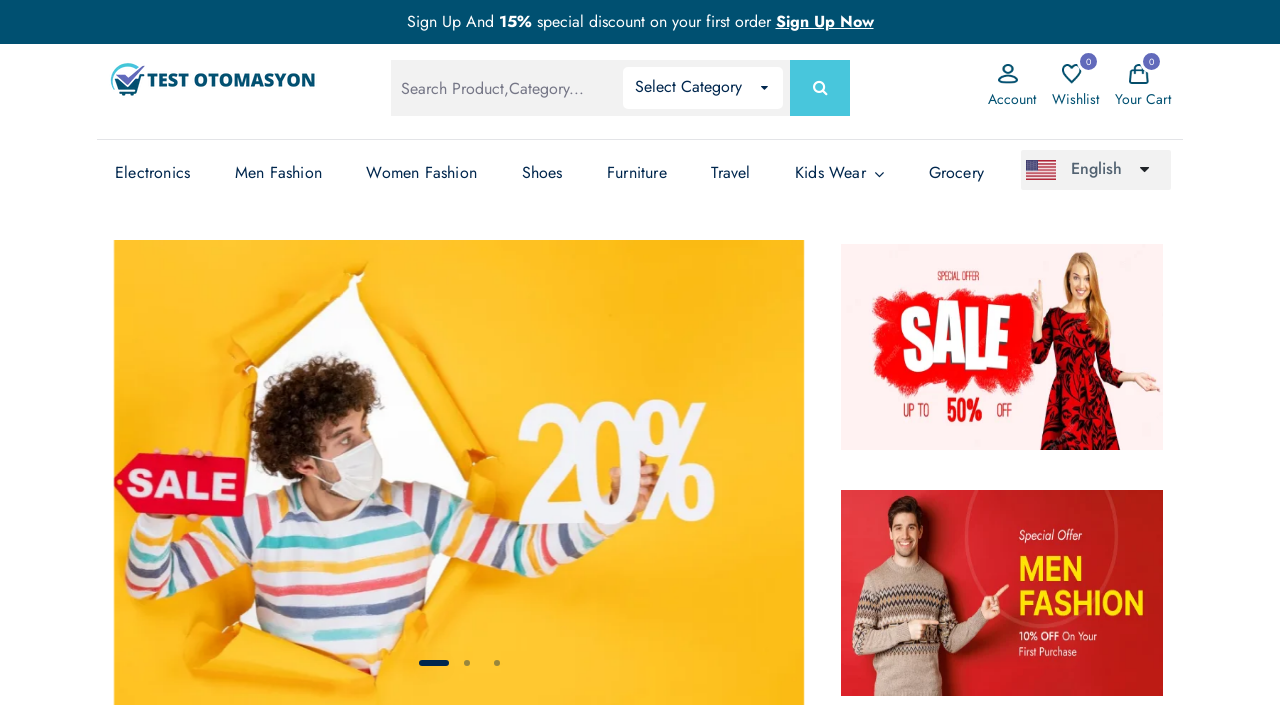

Navigated to https://www.testotomasyonu.com (iteration 3)
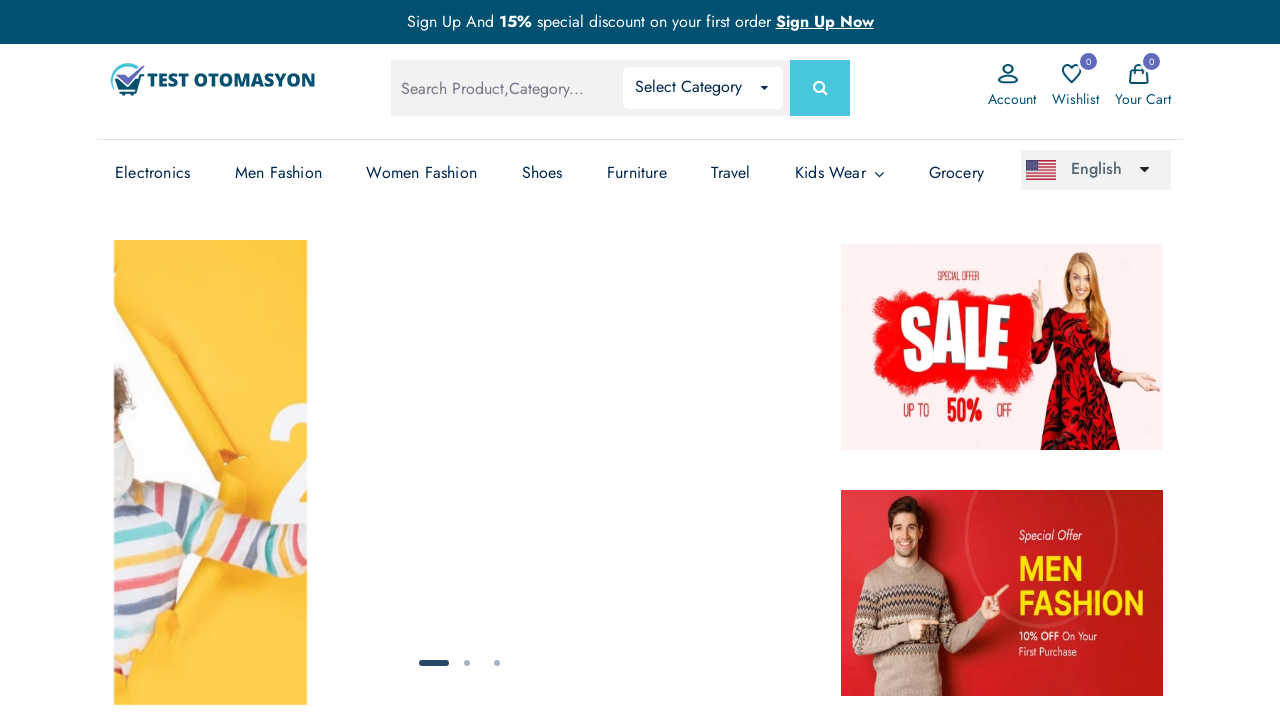

Page load completed with networkidle state (iteration 3)
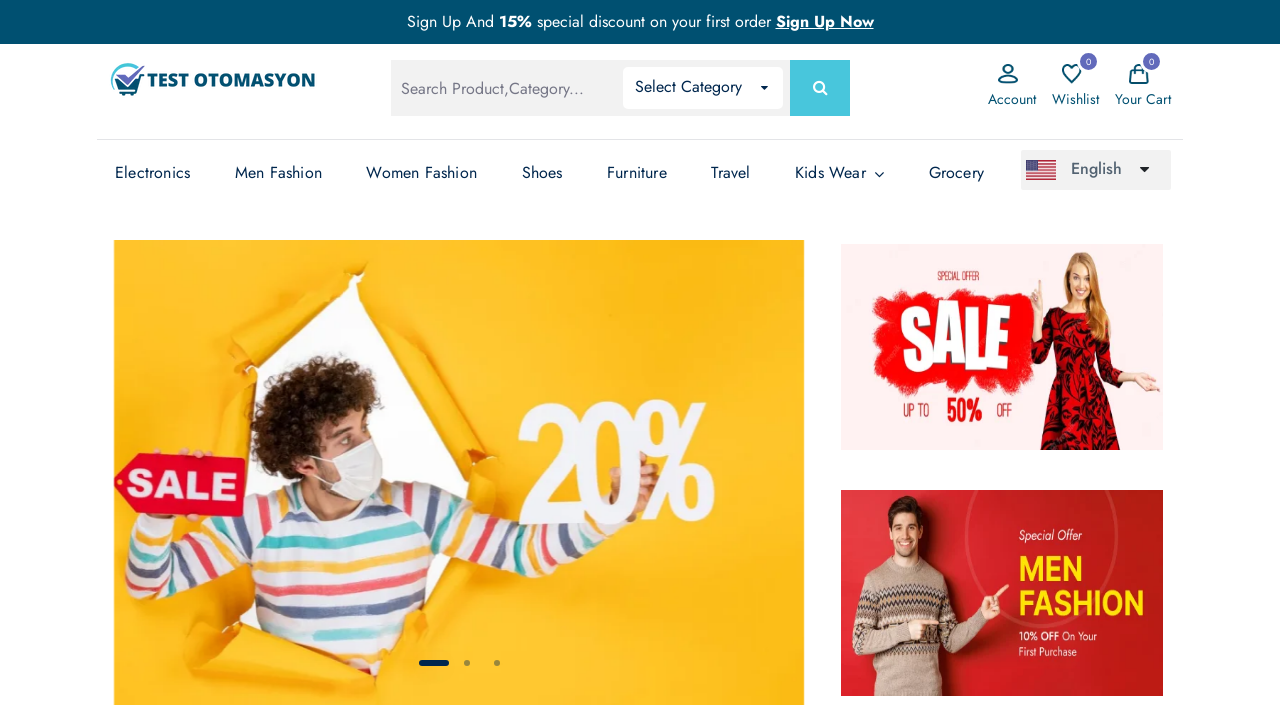

Navigated to https://www.testotomasyonu.com (iteration 4)
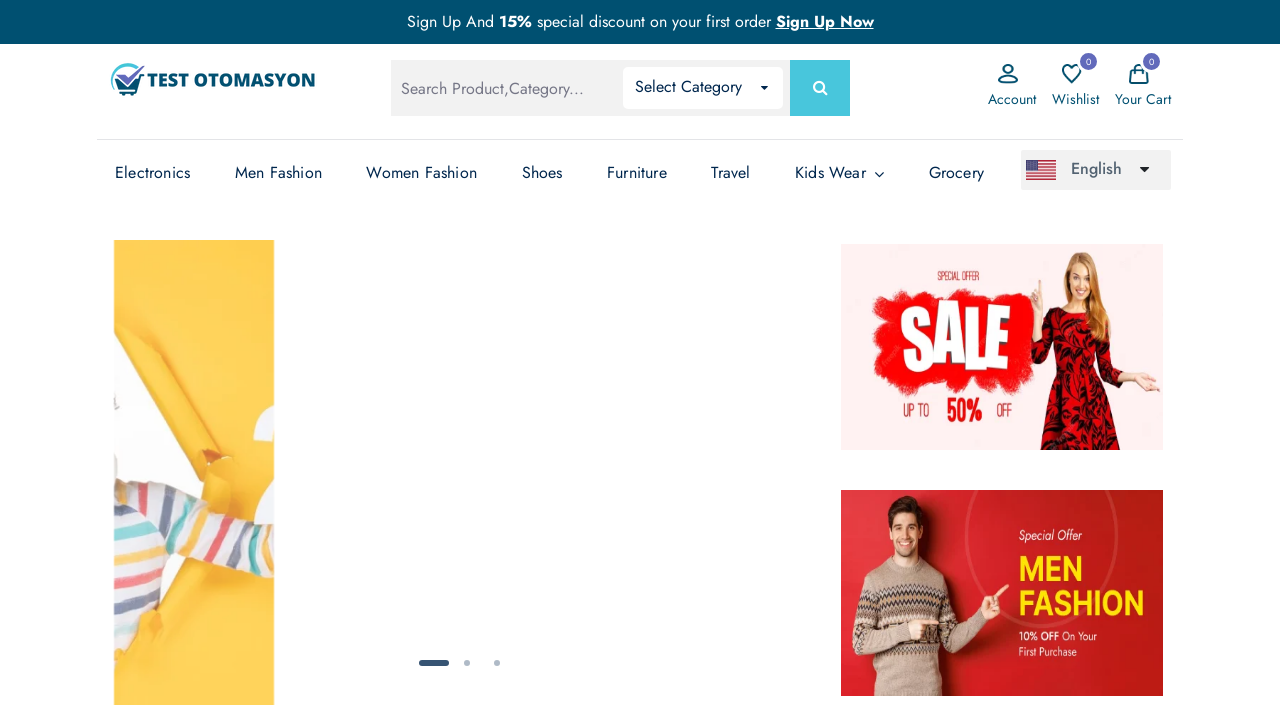

Page load completed with networkidle state (iteration 4)
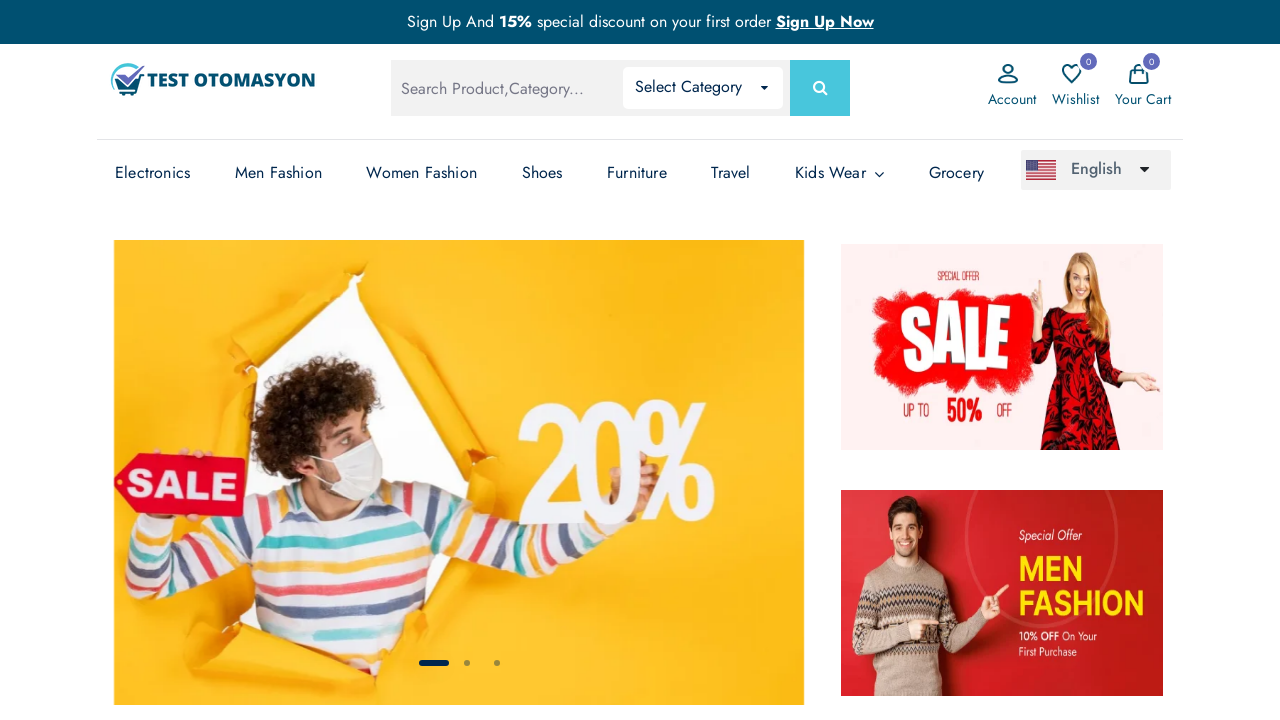

Navigated to https://www.testotomasyonu.com (iteration 5)
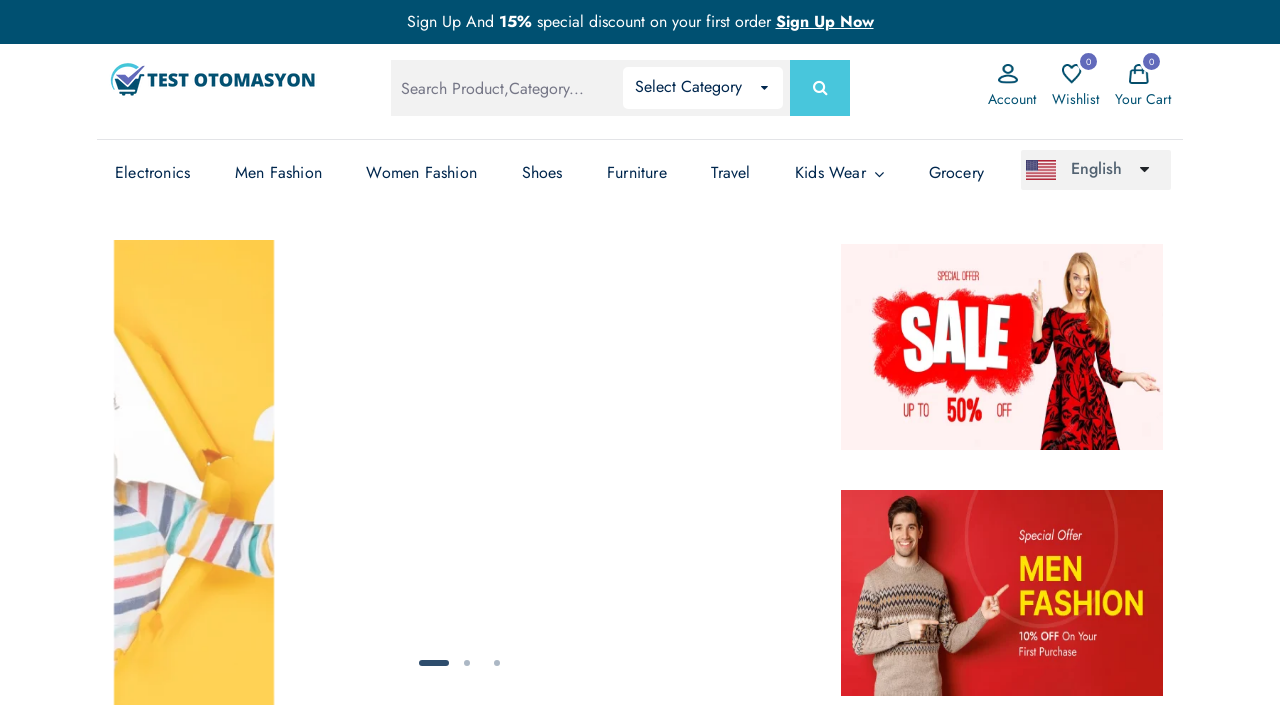

Page load completed with networkidle state (iteration 5)
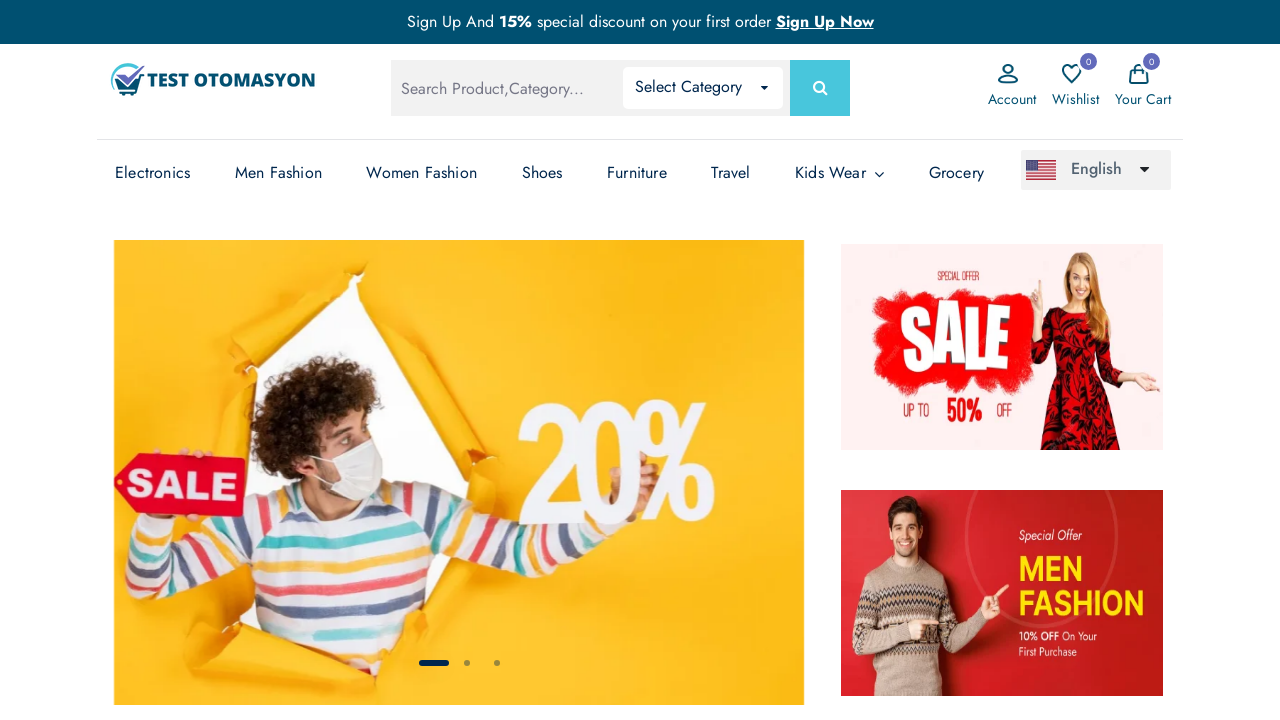

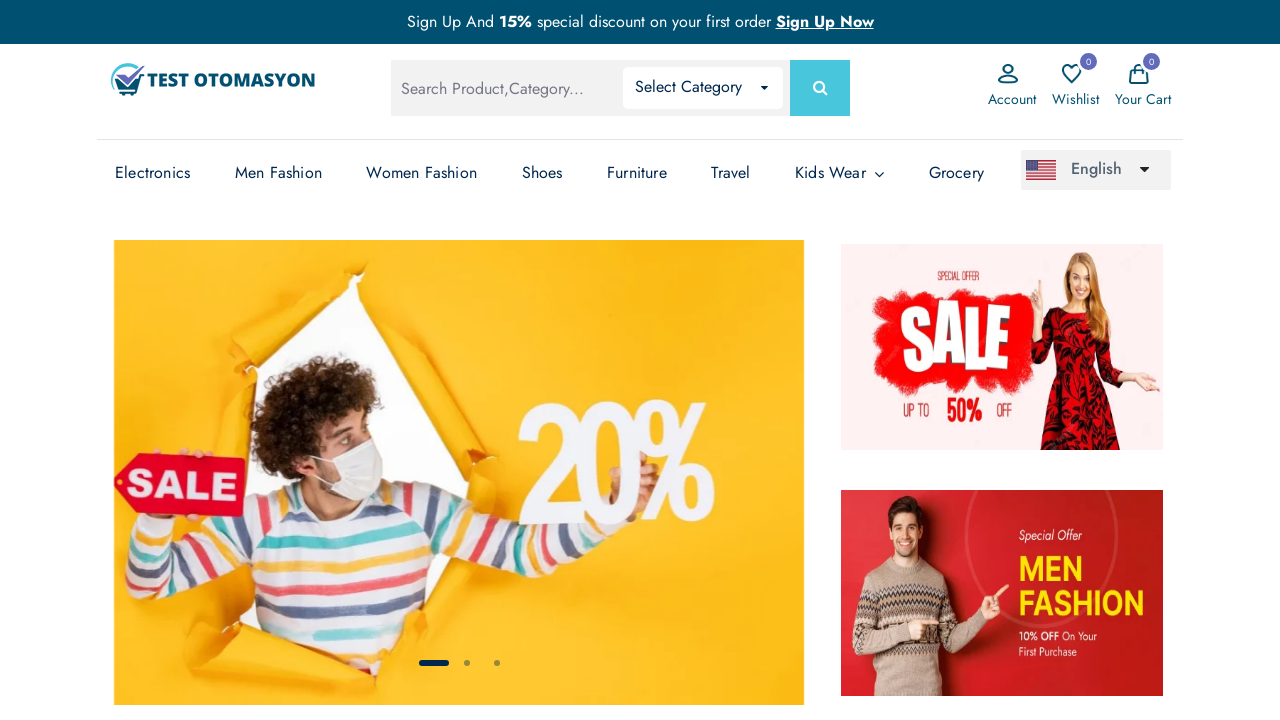